Navigates to the LinksMate website and verifies that the main heading is present

Starting URL: https://linksmate.jp/

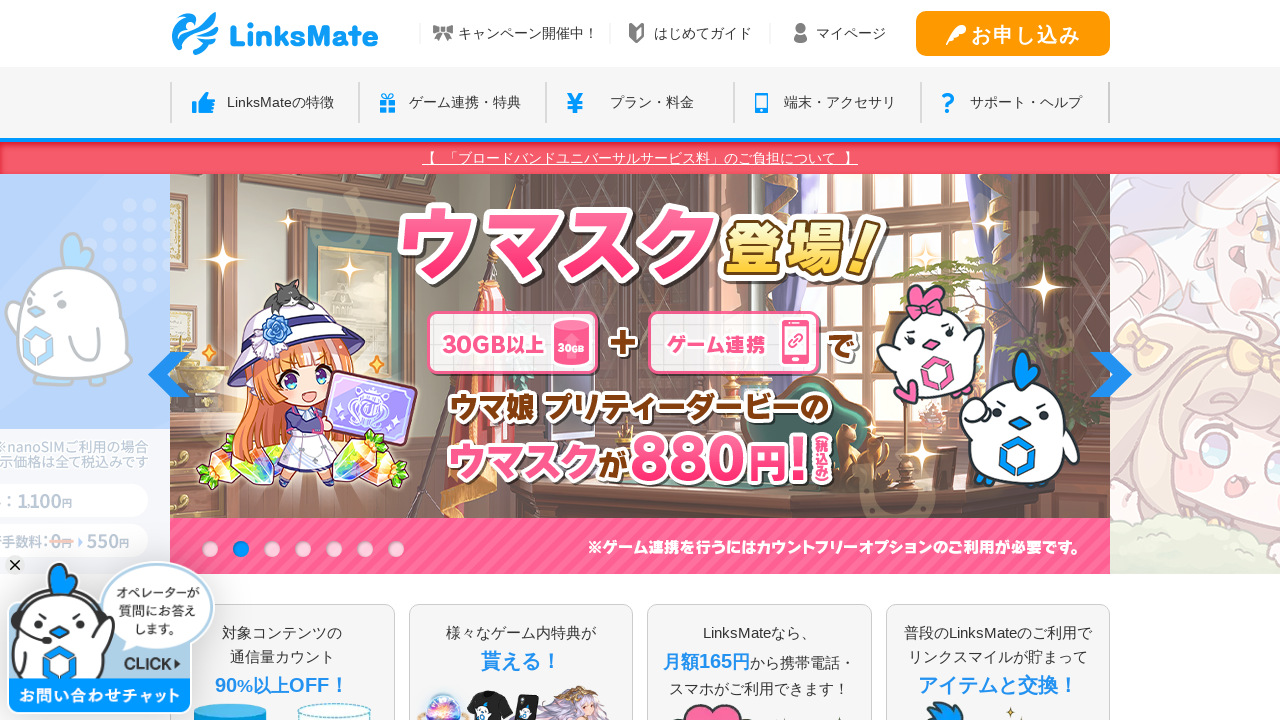

Navigated to LinksMate website
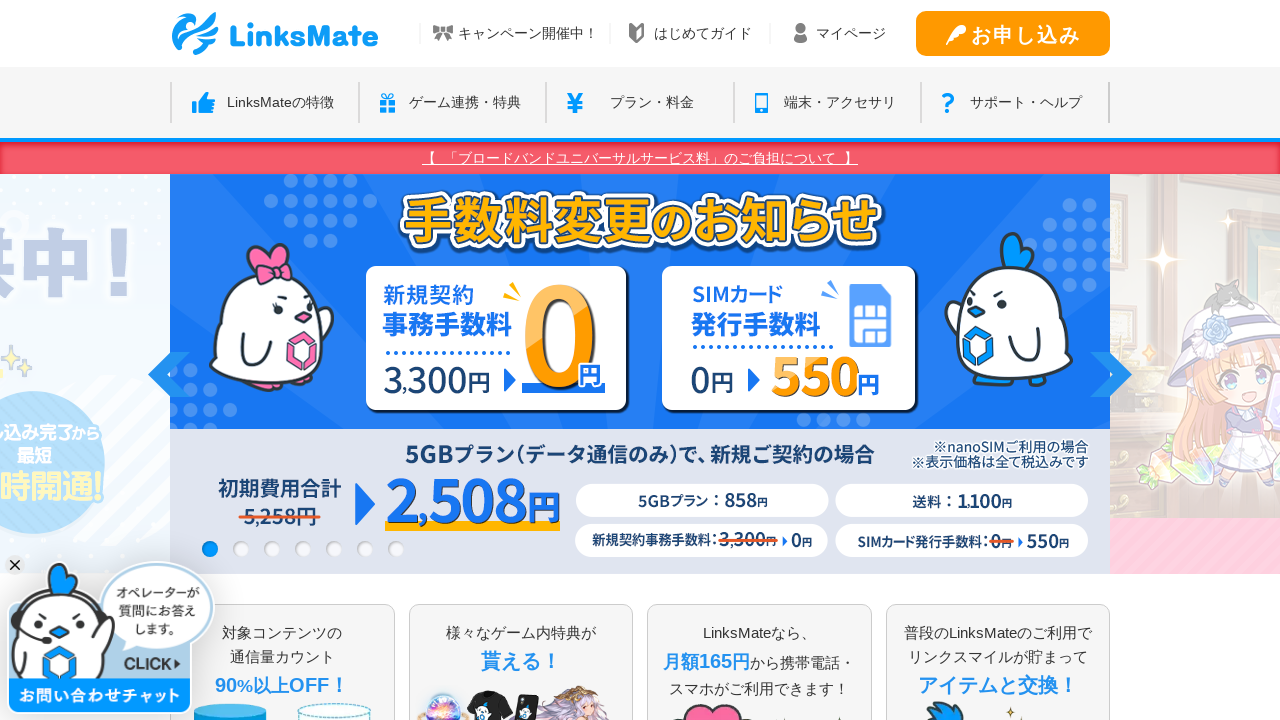

Main heading (h1) is present on the page
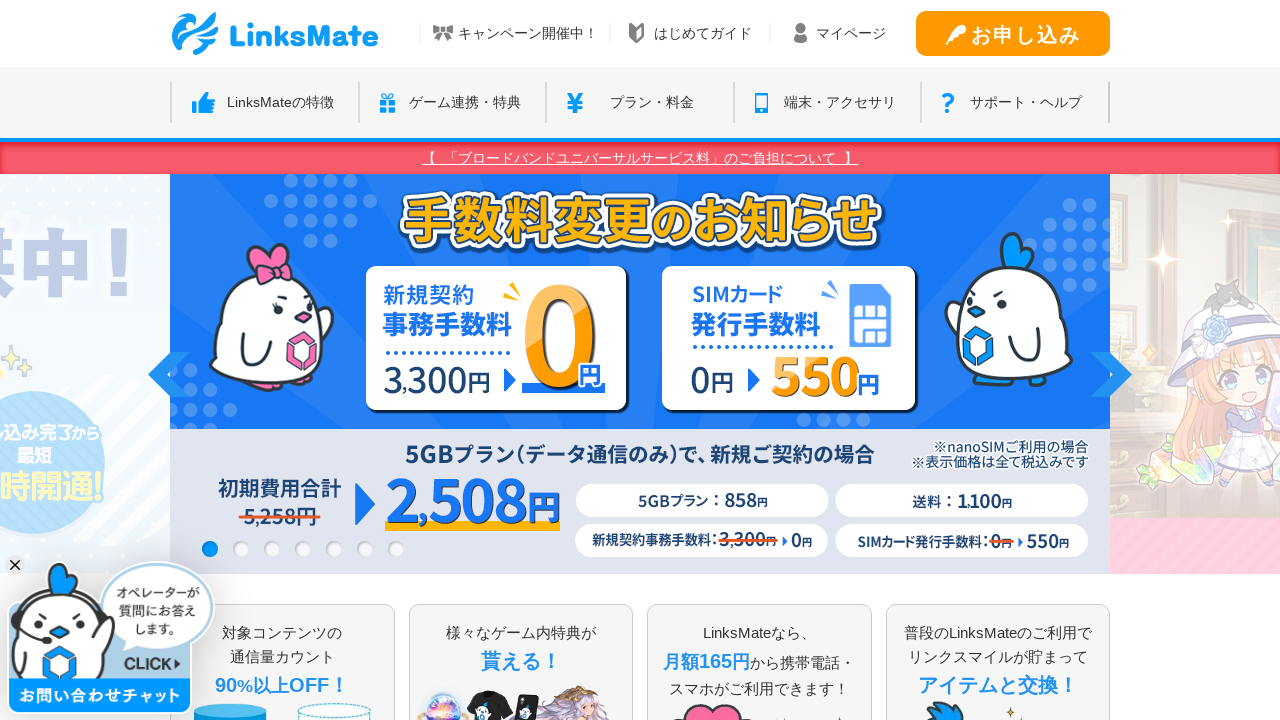

Verified that main heading exists
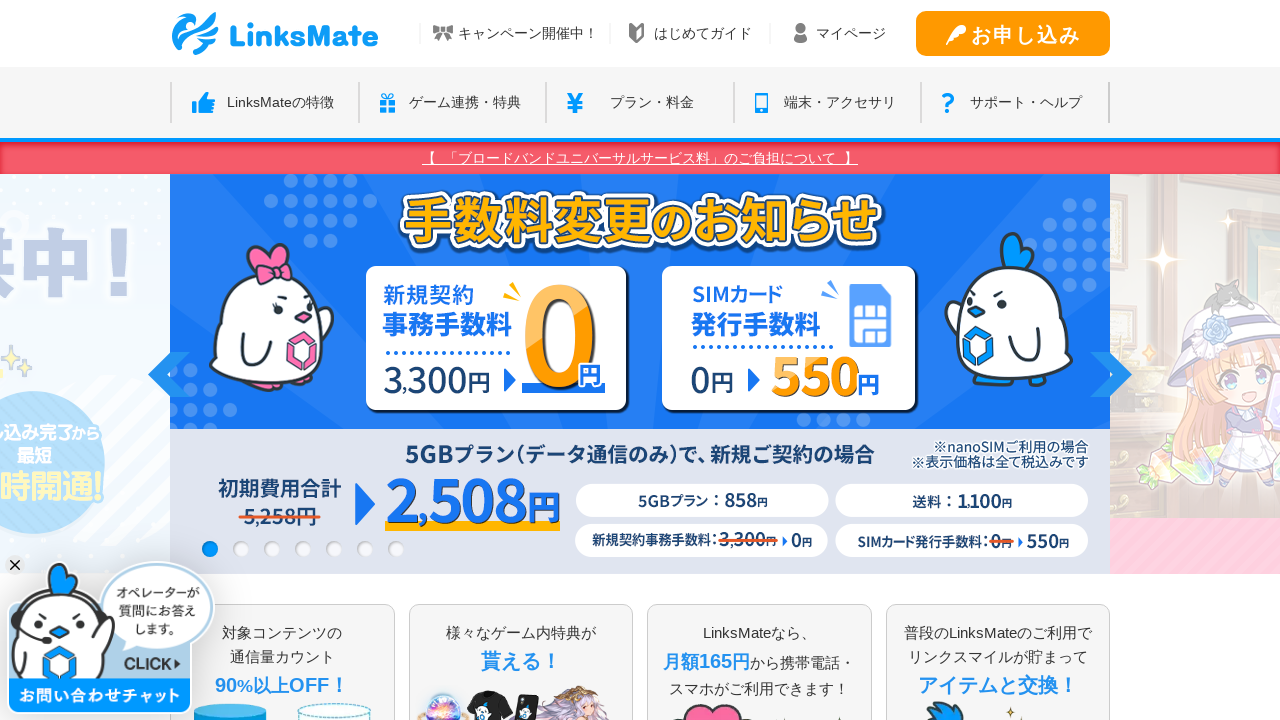

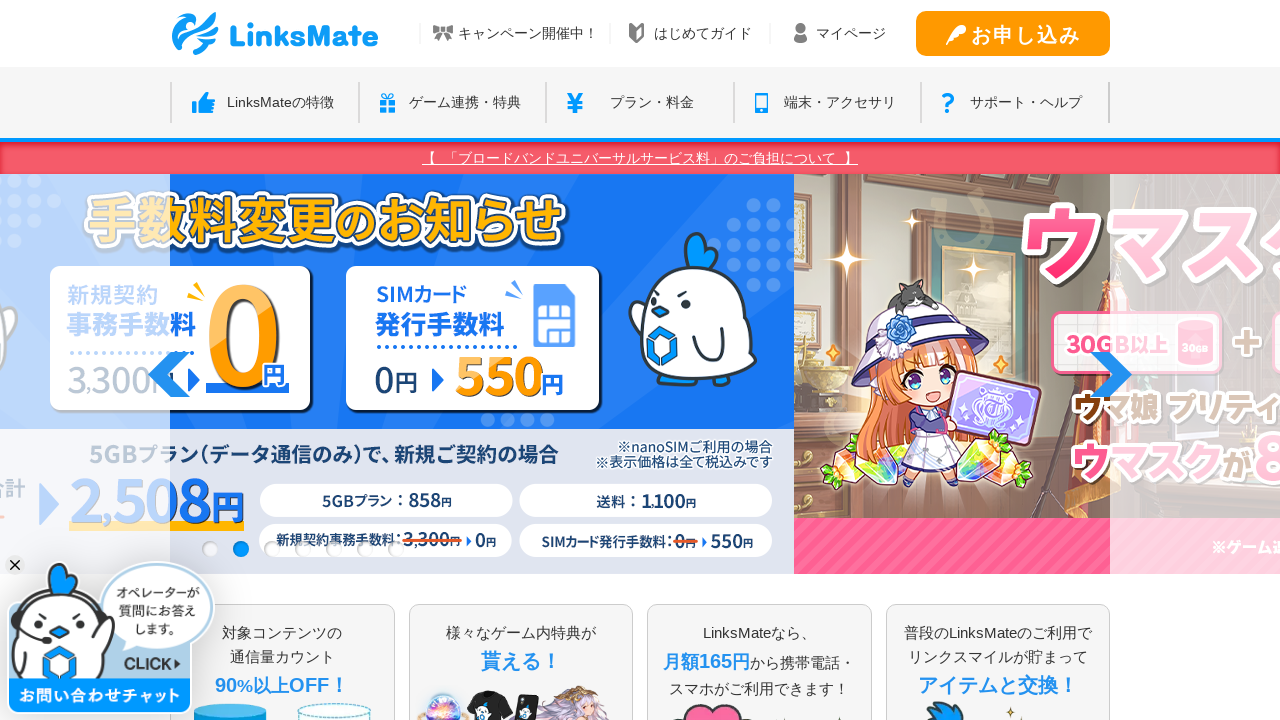